Navigates to a Moegirl wiki article page, handles an announcement popup if present, waits for the main content body to load, and adjusts the viewport based on content height

Starting URL: https://zh.moegirl.org.cn/Vocaloid

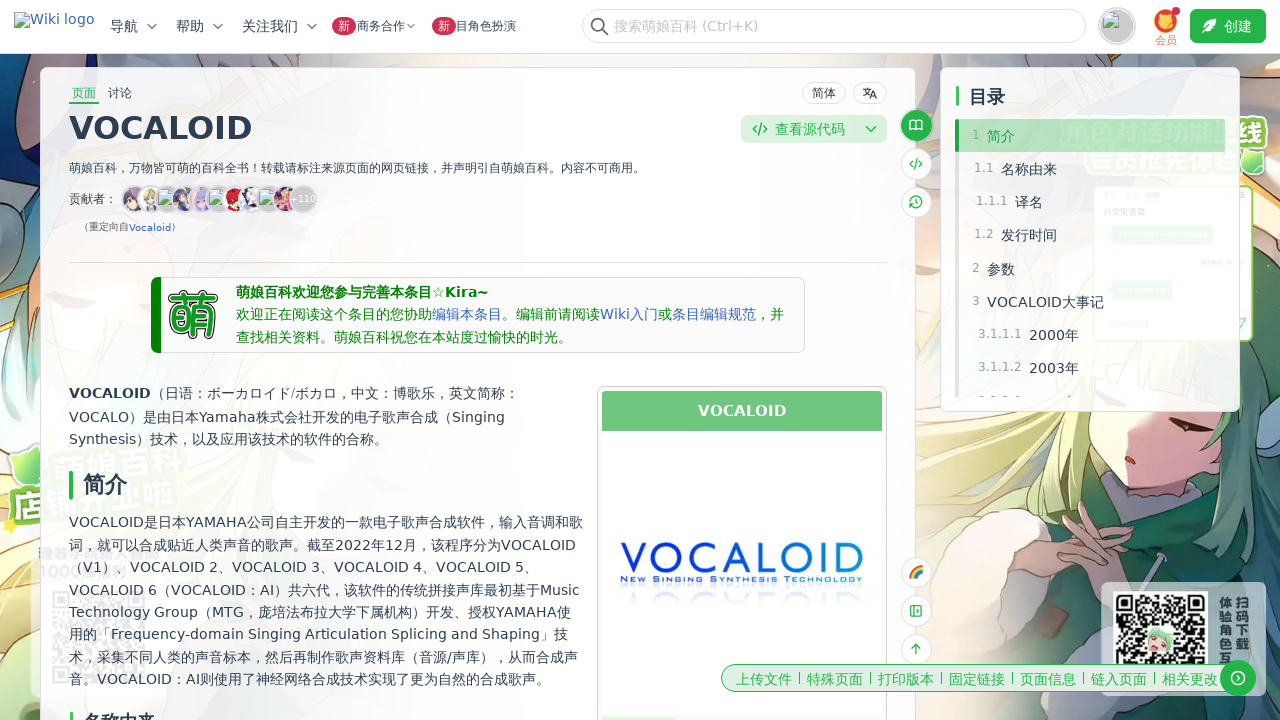

Located announcement popup element
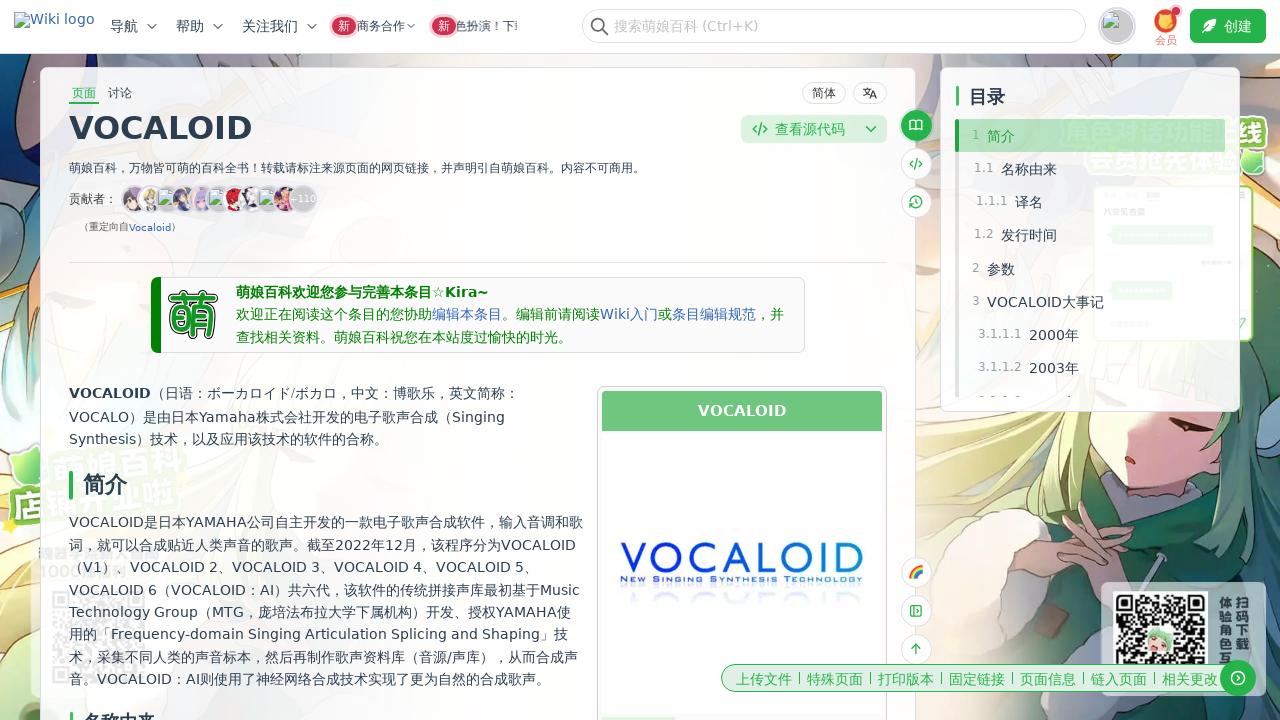

Main content body loaded
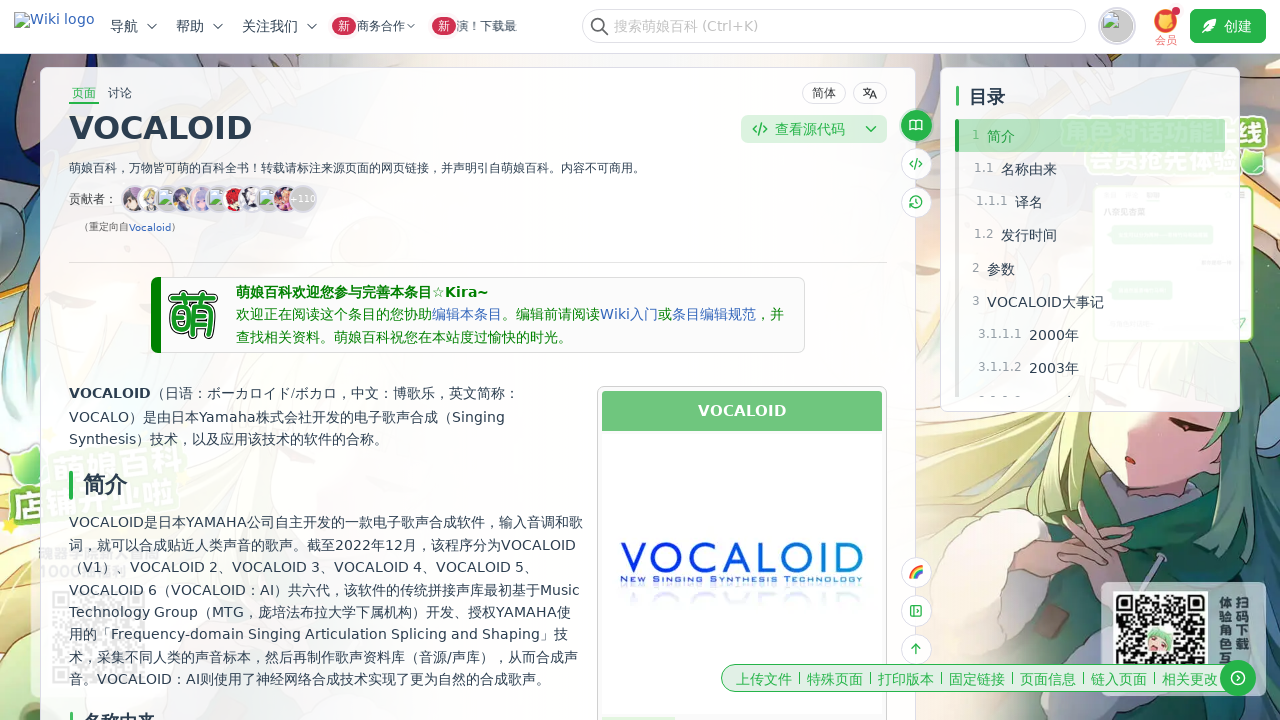

Located main content body element
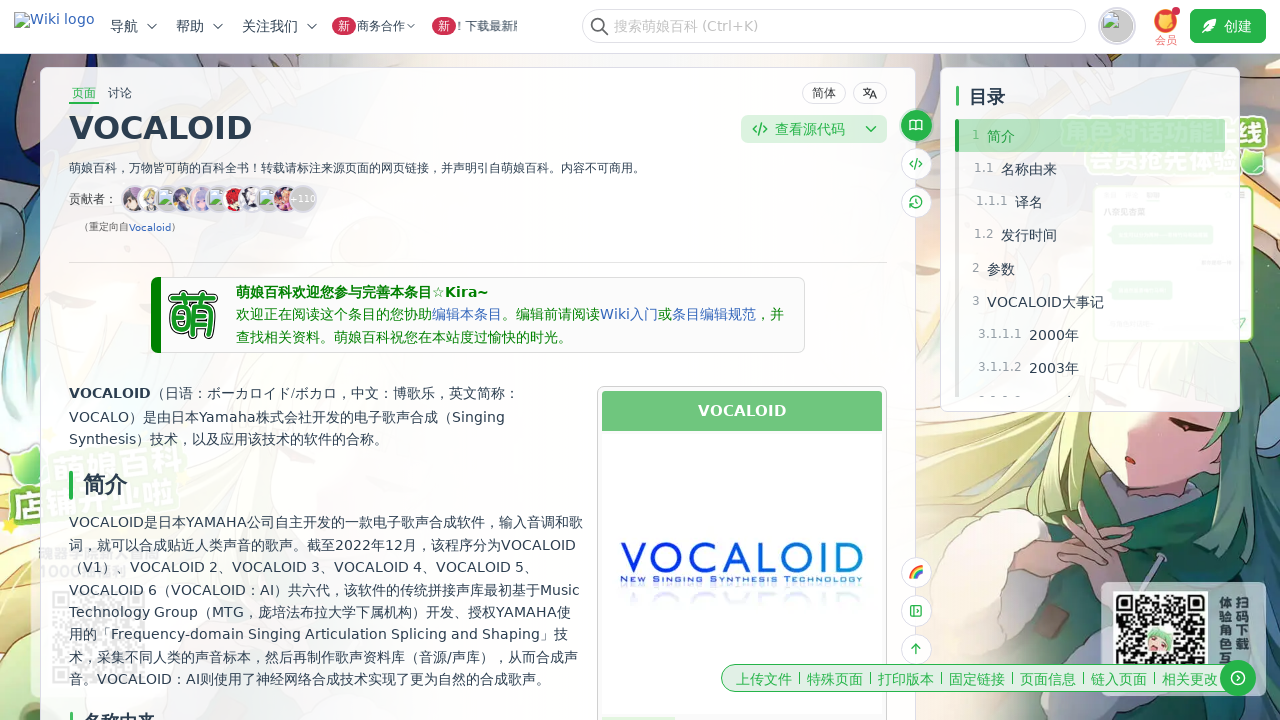

Adjusted viewport to width 873 and height 8000
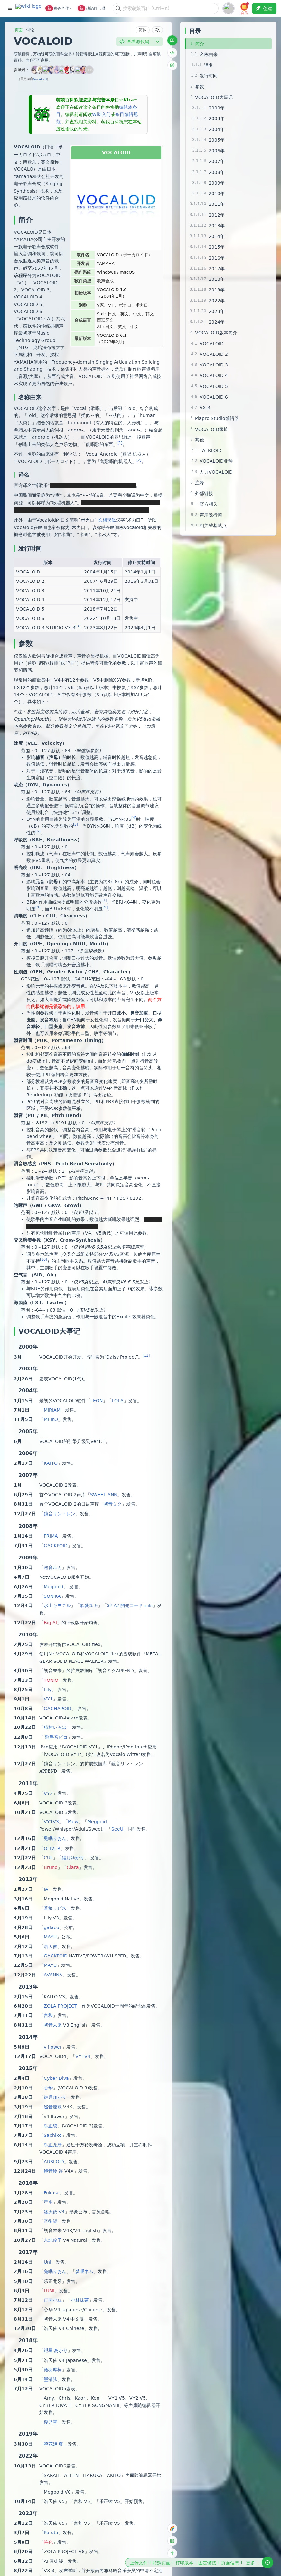

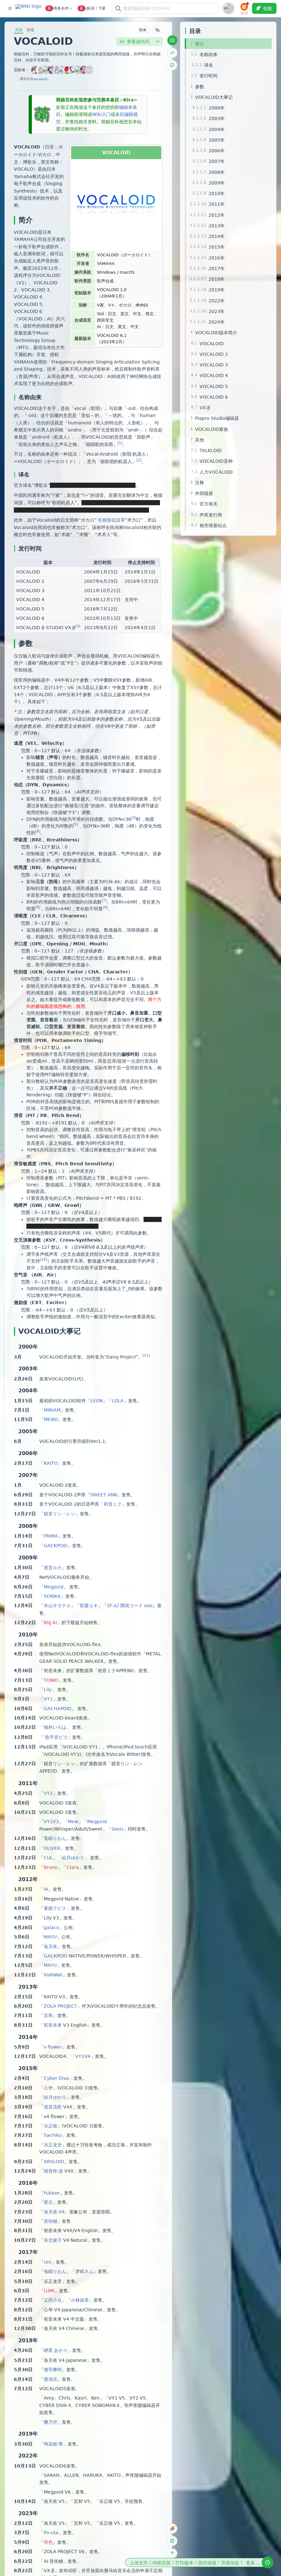